Tests the blog search functionality by searching for an existing term "financiamento", scrolling to load more results, and verifying the search term appears in the returned articles.

Starting URL: https://blogdoagi.com.br/

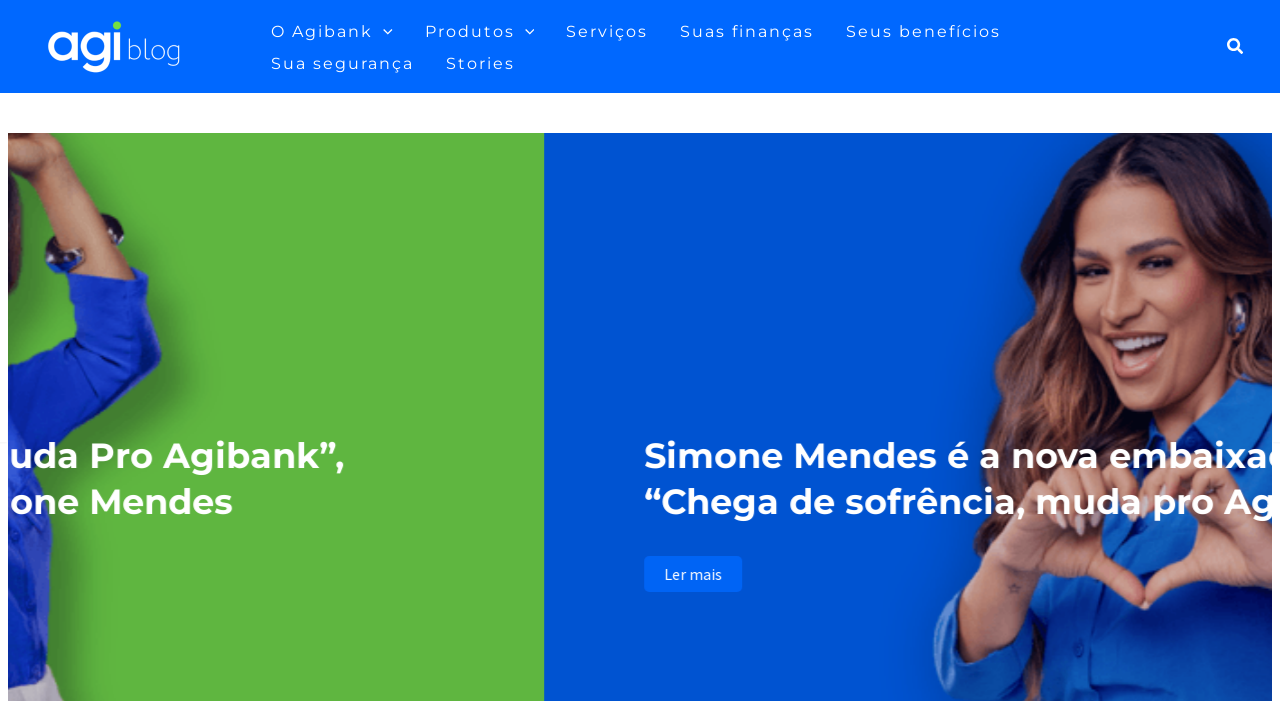

Clicked search icon in header at (1236, 46) on xpath=//*[@id="ast-desktop-header"]/div[1]/div/div/div/div[3]/div[2]/div/div/a
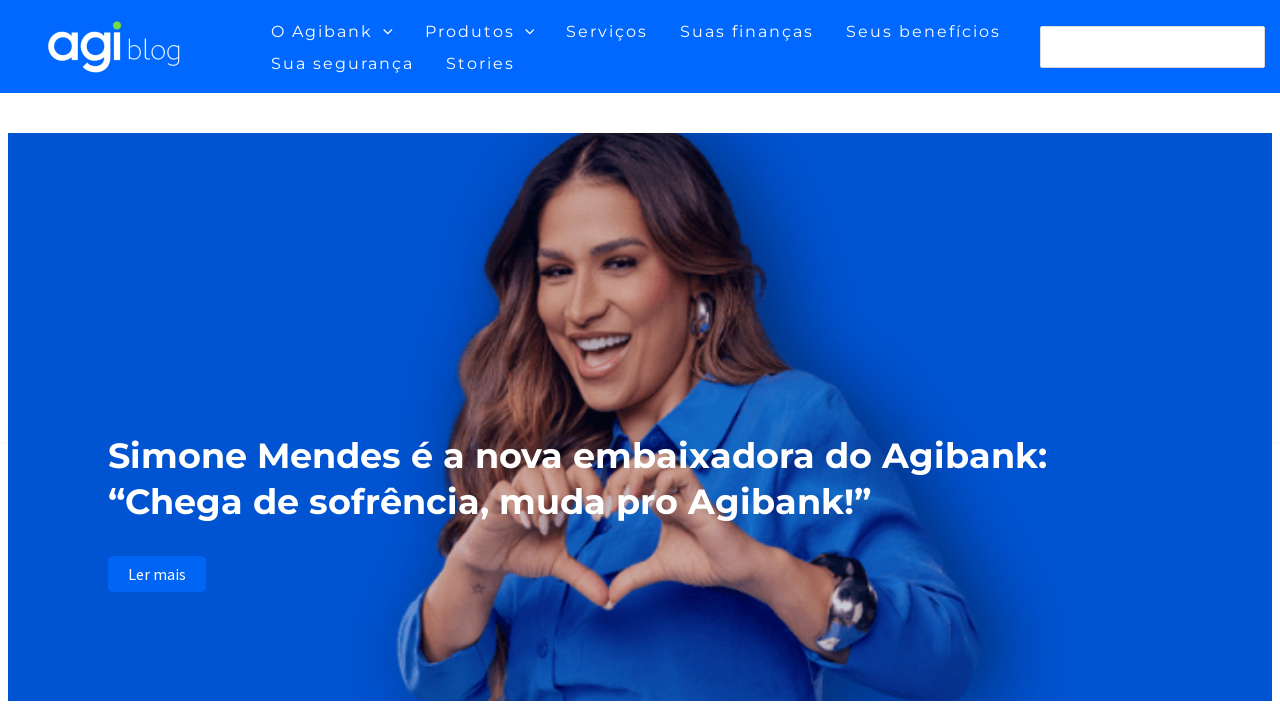

Search field became visible
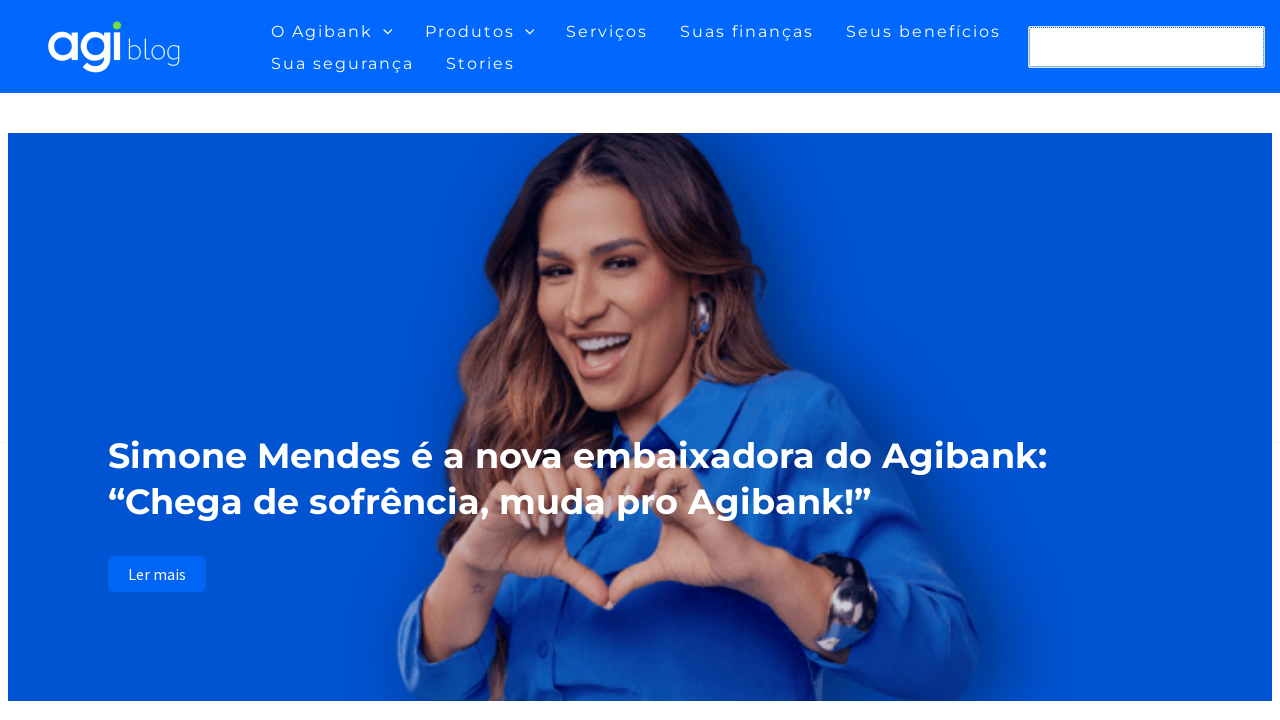

Filled search field with 'financiamento' on //*[@id="search-field"]
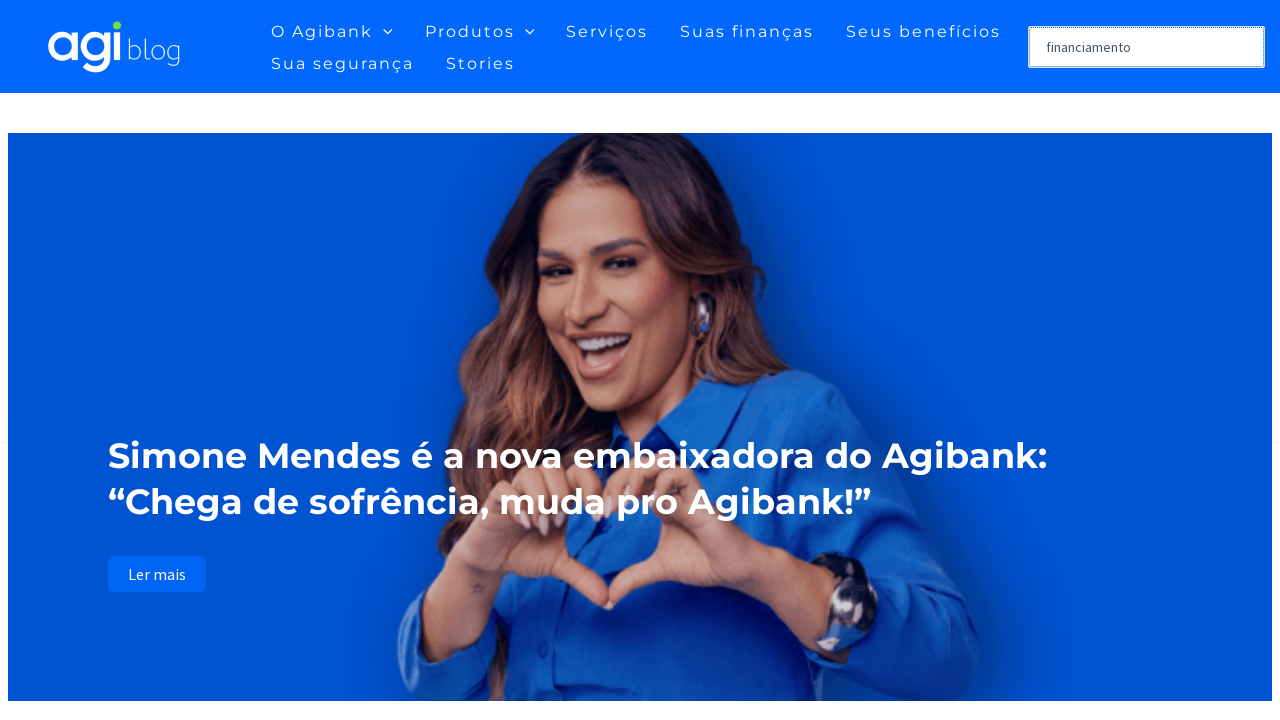

Pressed Enter to submit search on //*[@id="search-field"]
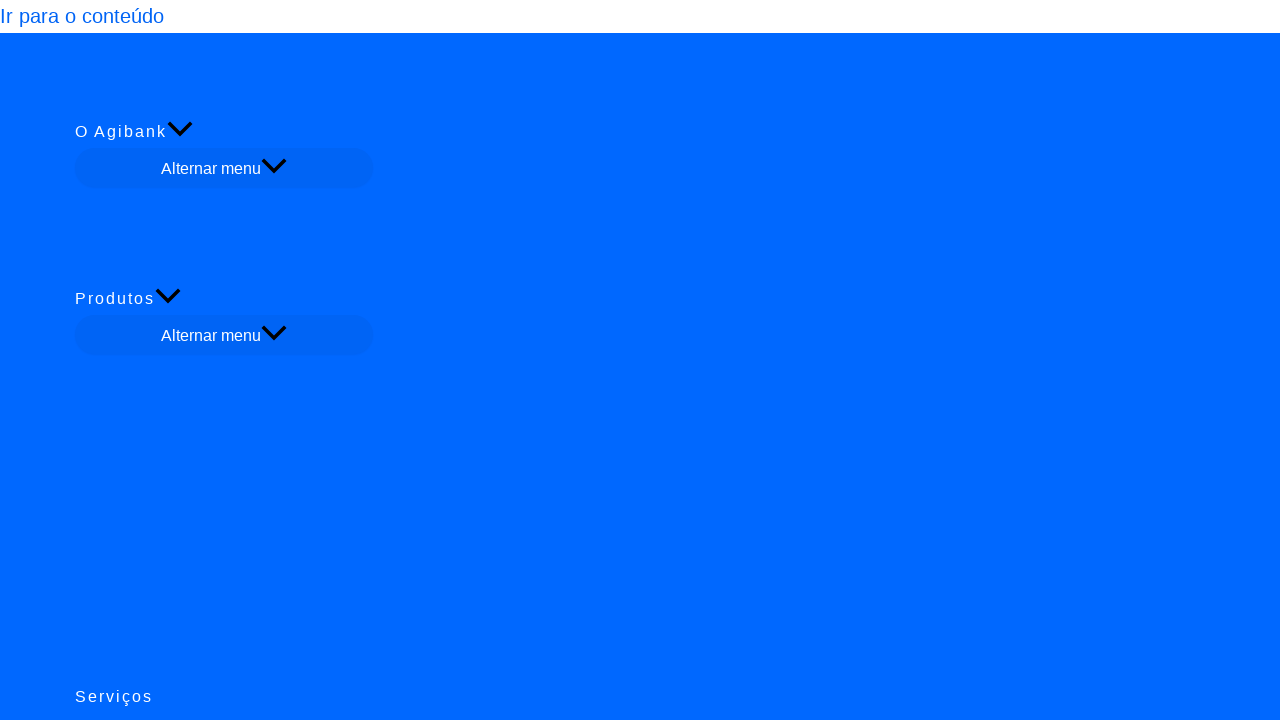

Search results page loaded with page title visible
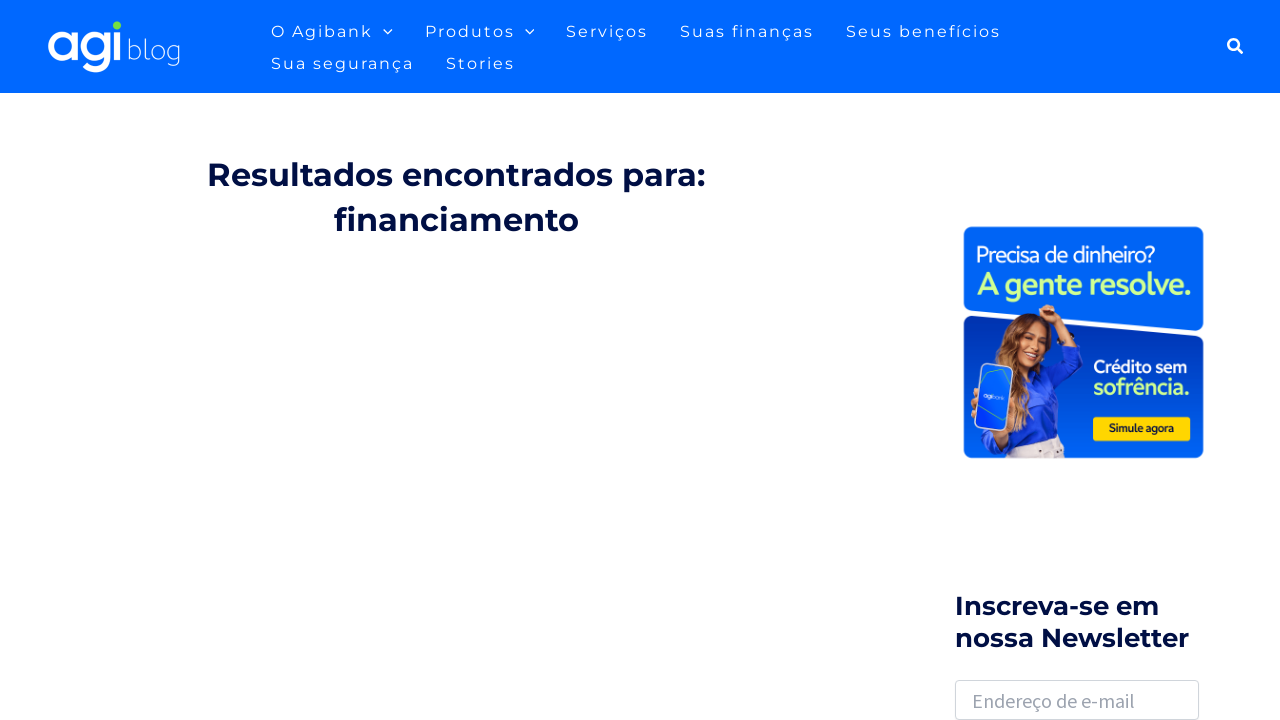

Scrolled down to load more results (iteration 1/10)
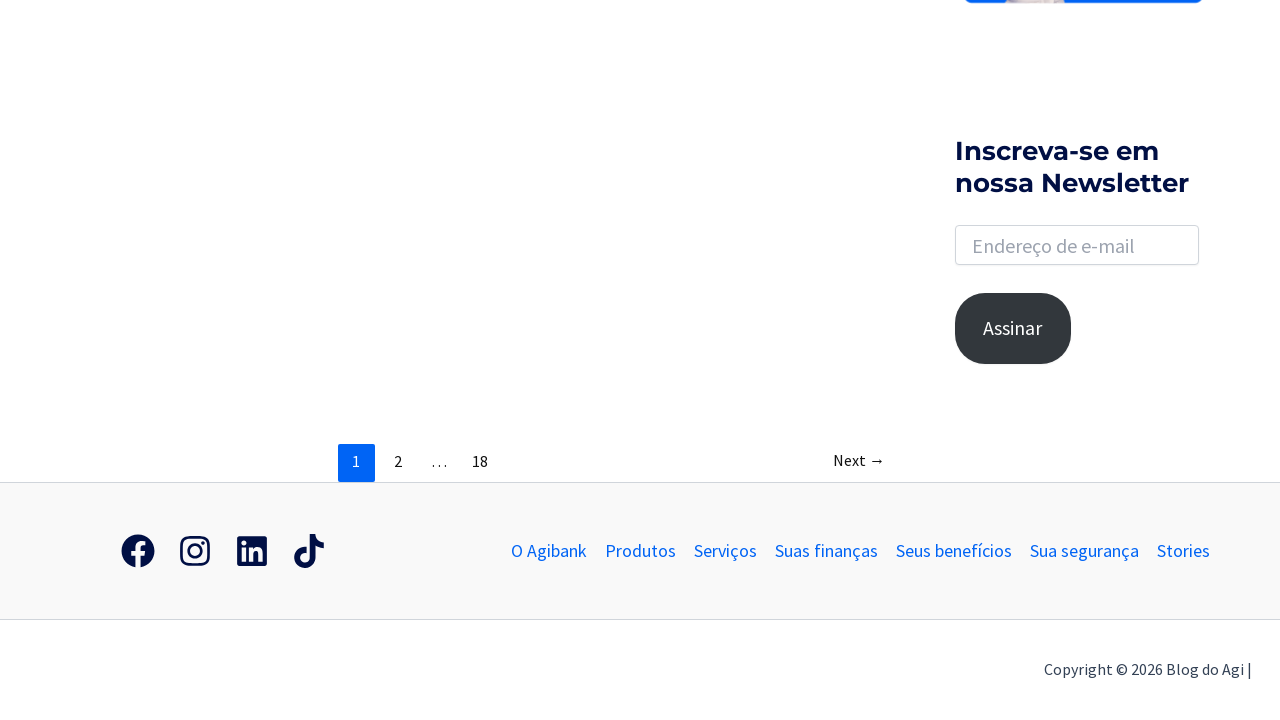

Scrolled down to load more results (iteration 2/10)
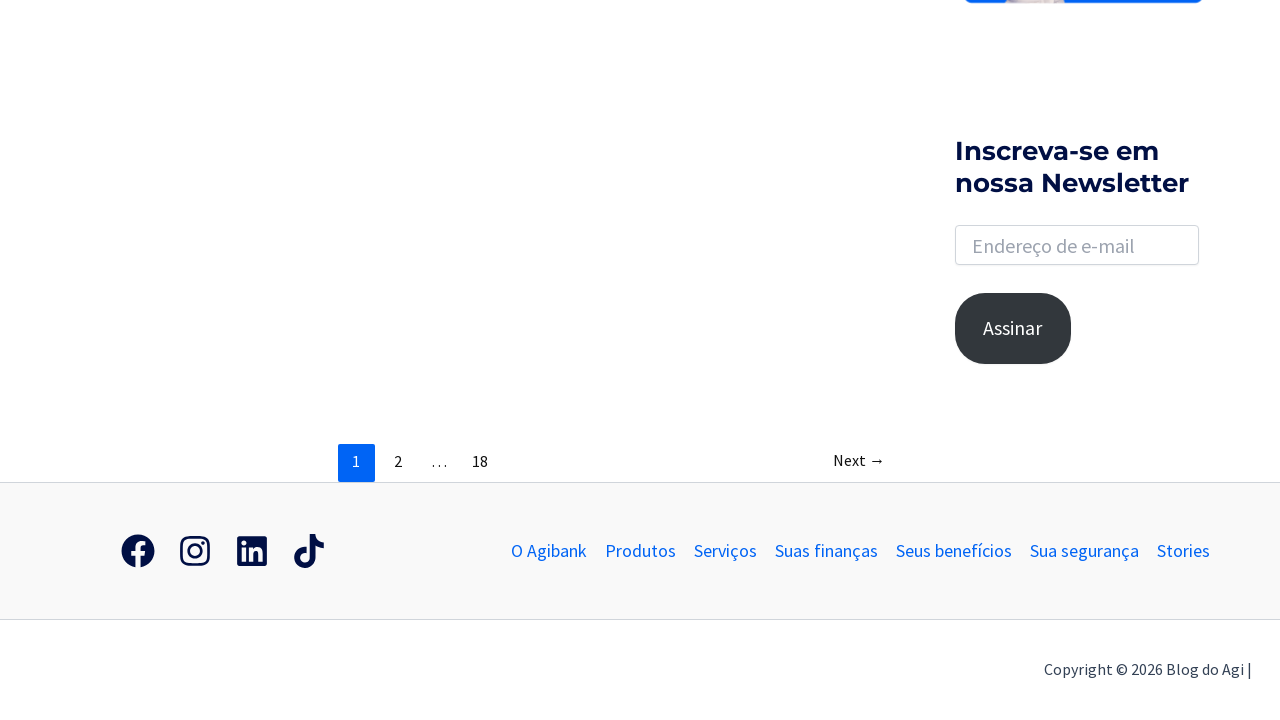

Scrolled down to load more results (iteration 3/10)
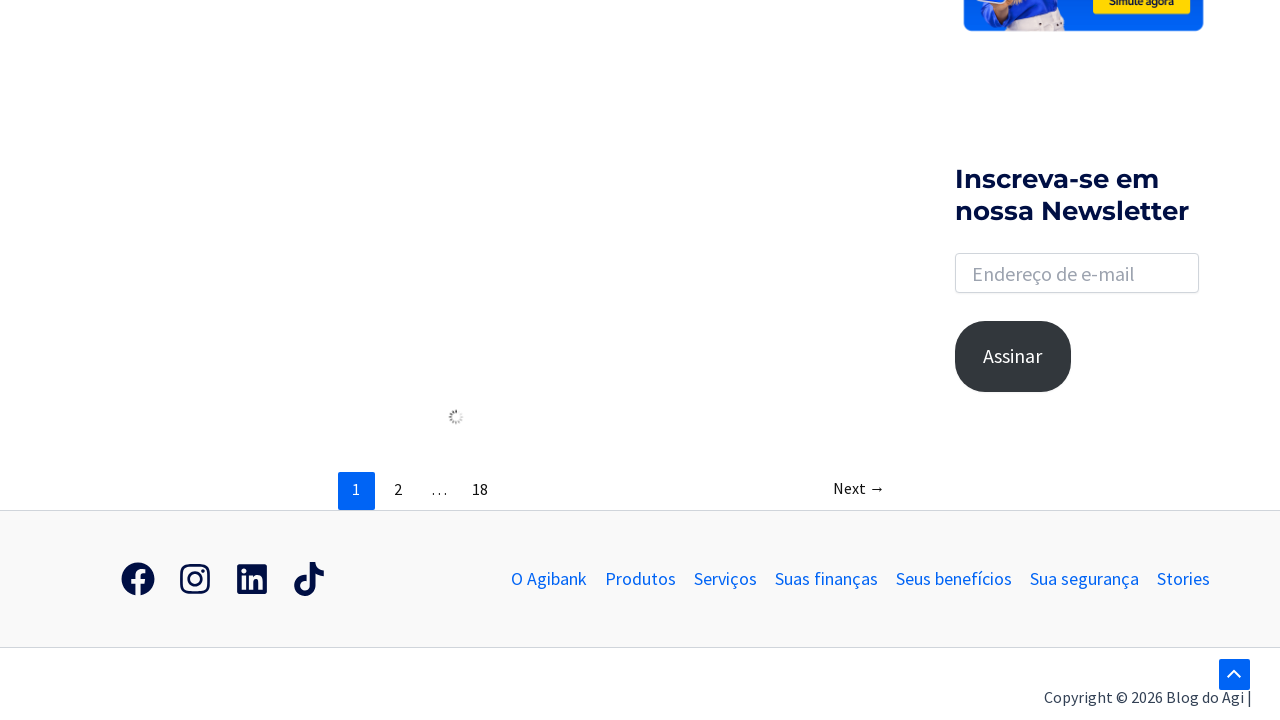

Scrolled down to load more results (iteration 4/10)
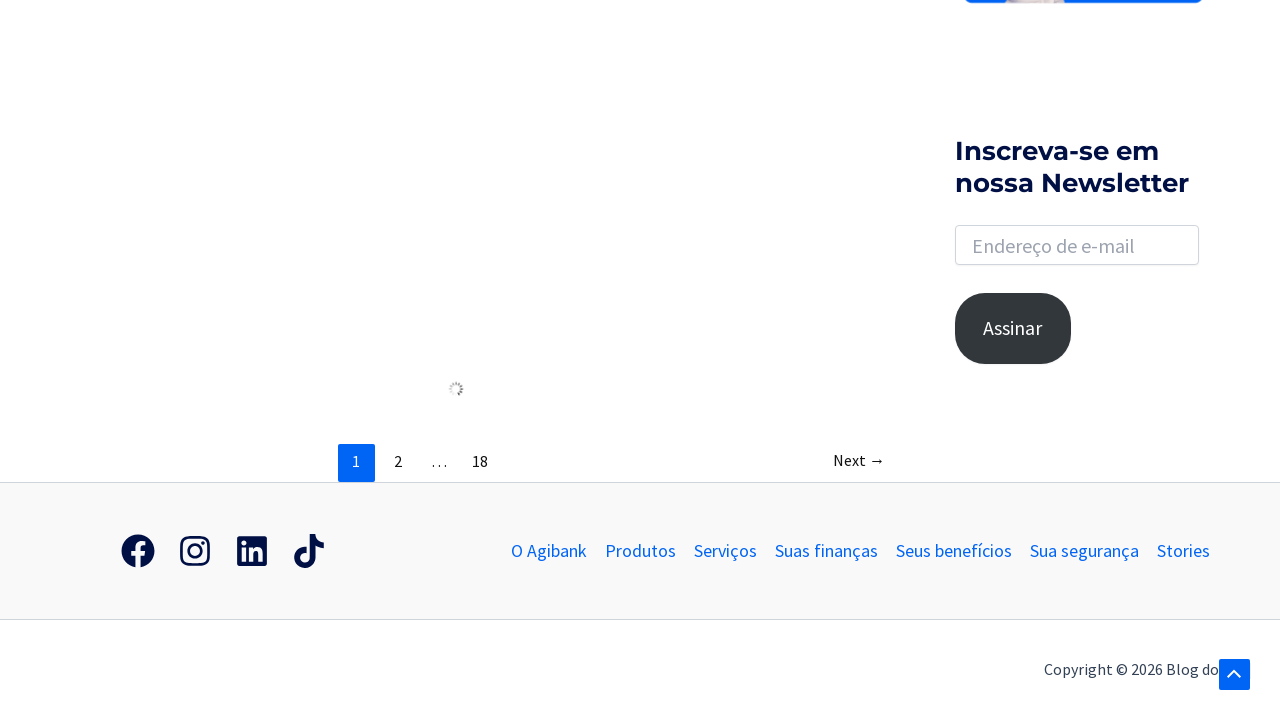

Scrolled down to load more results (iteration 5/10)
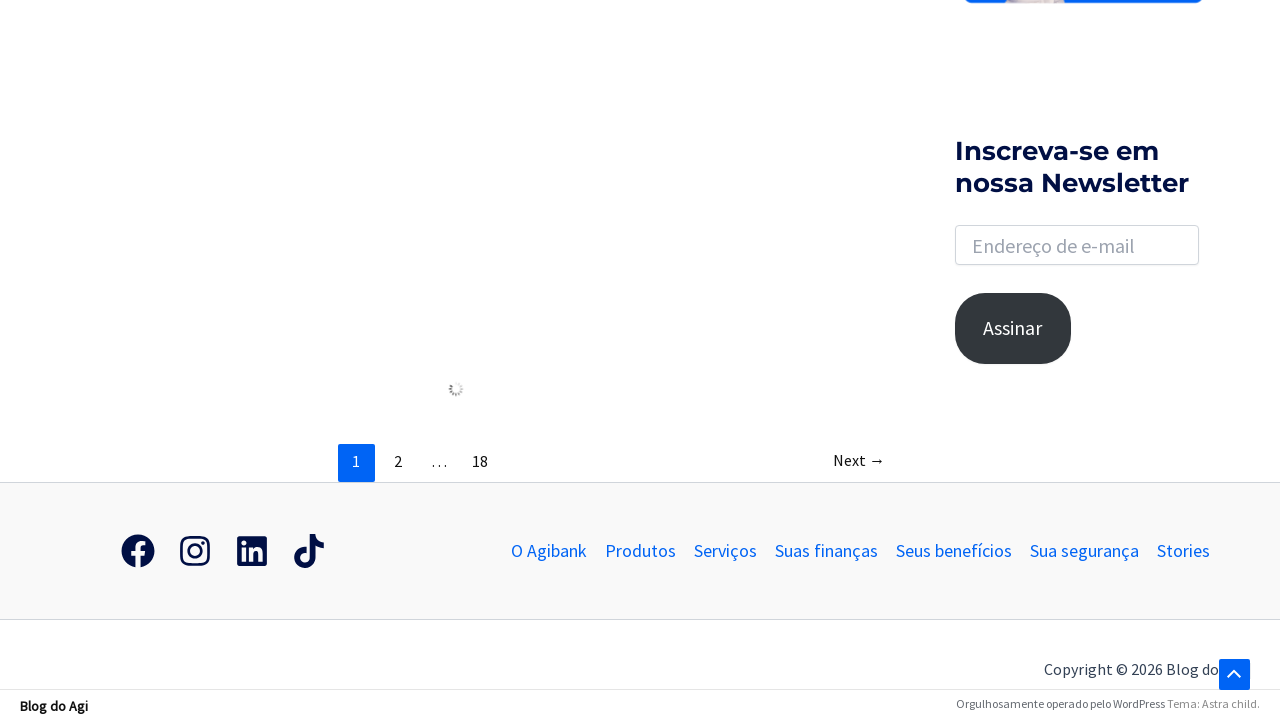

Scrolled down to load more results (iteration 6/10)
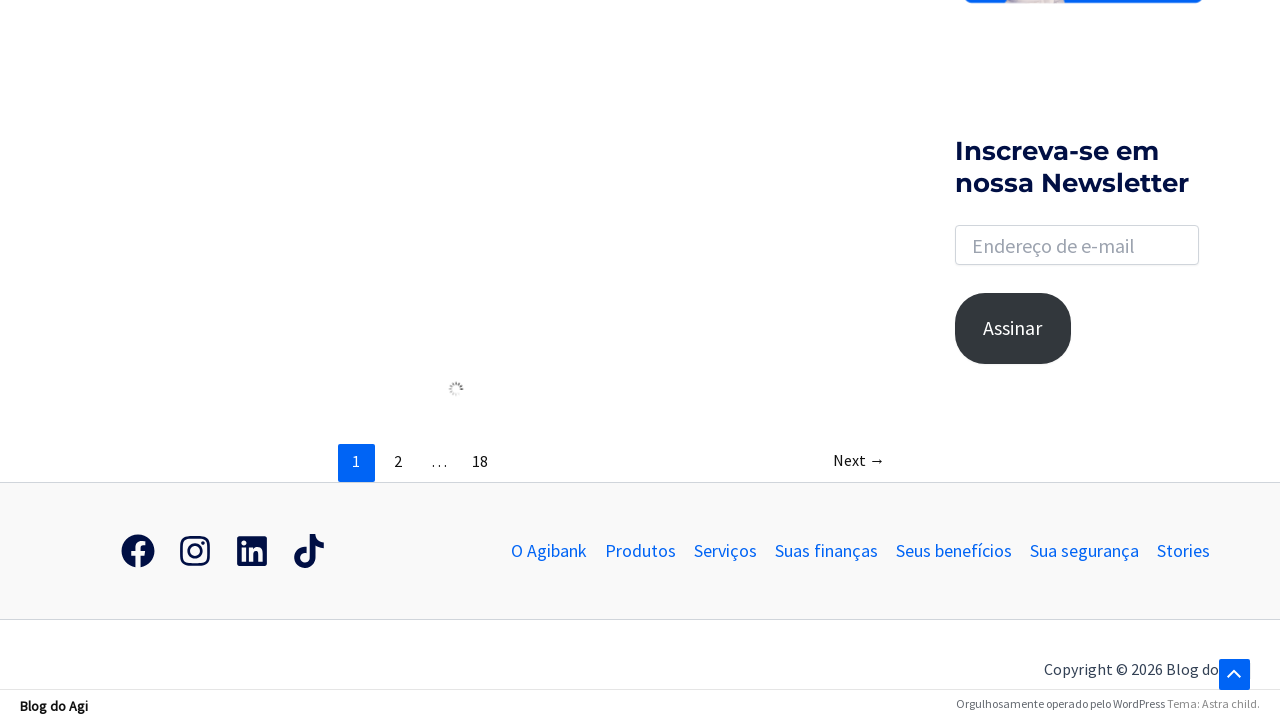

Scrolled down to load more results (iteration 7/10)
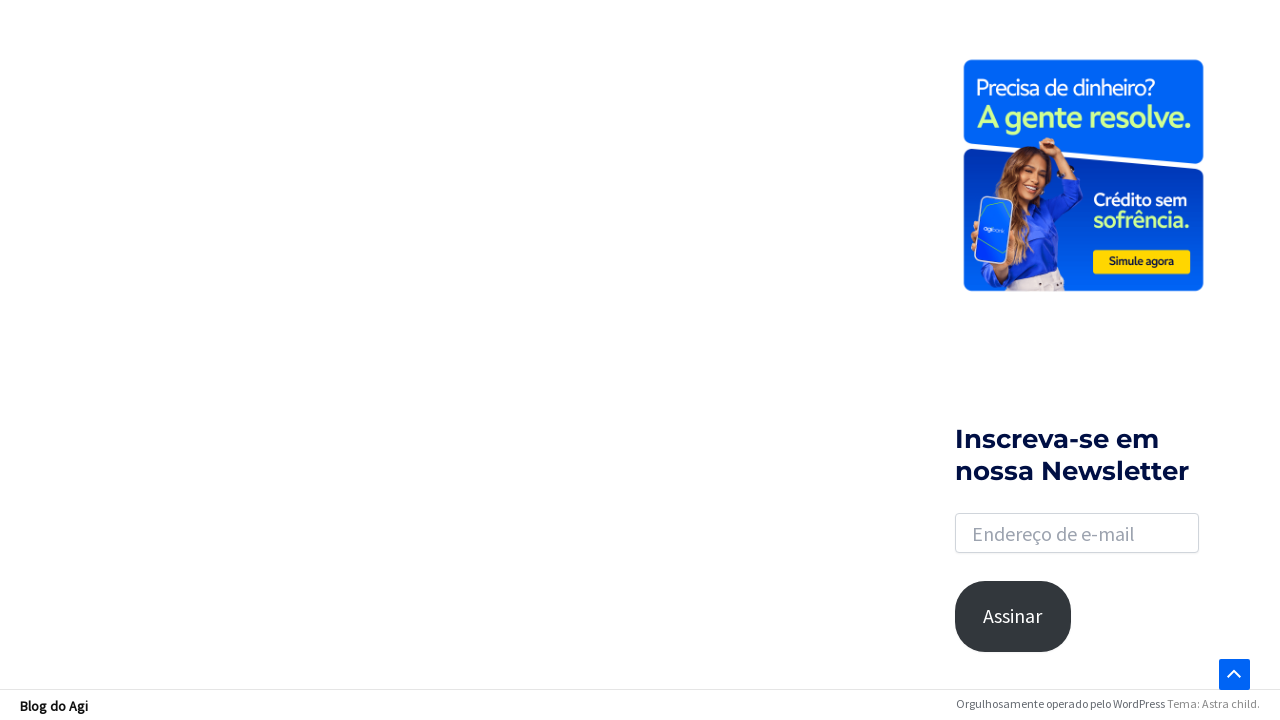

Scrolled down to load more results (iteration 8/10)
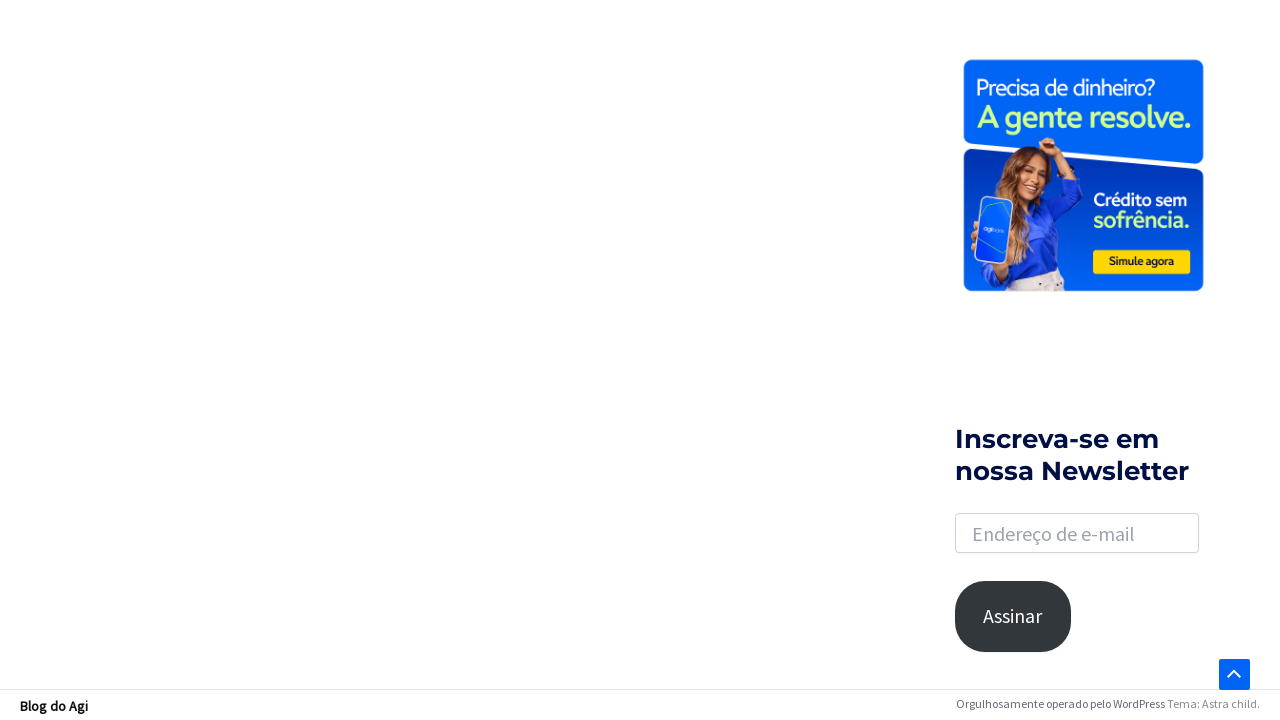

Scrolled down to load more results (iteration 9/10)
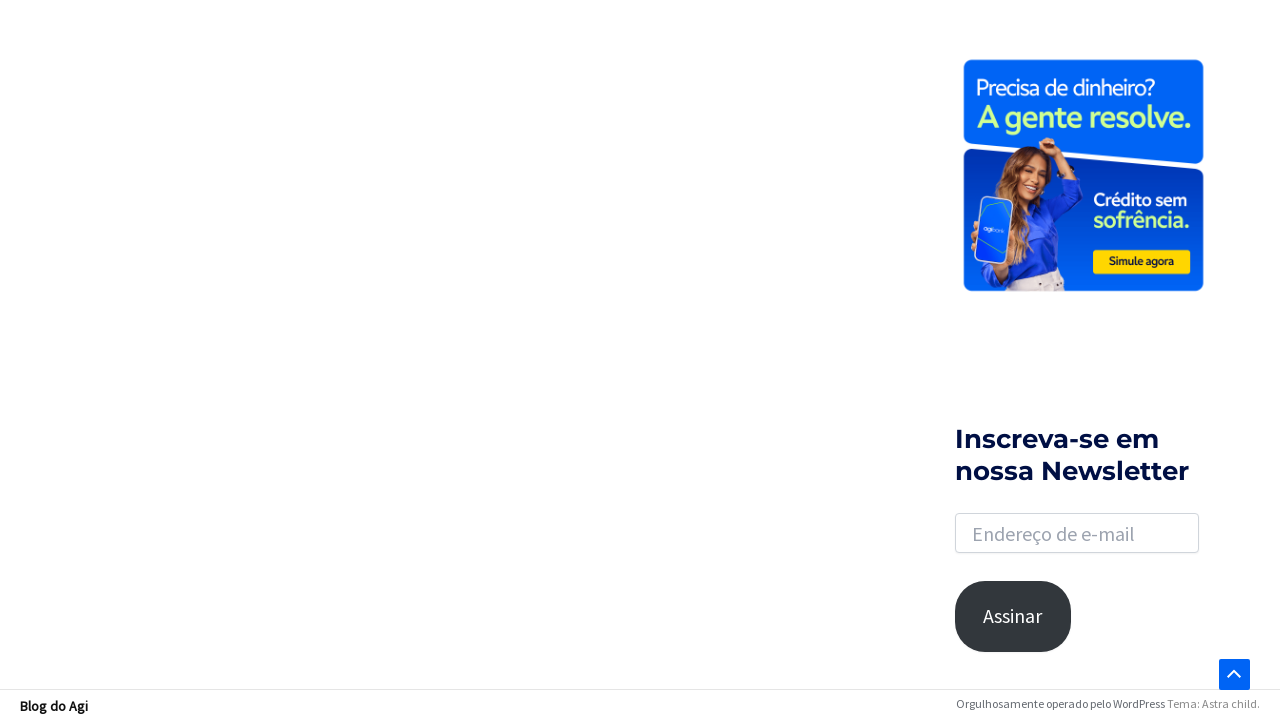

Scrolled down to load more results (iteration 10/10)
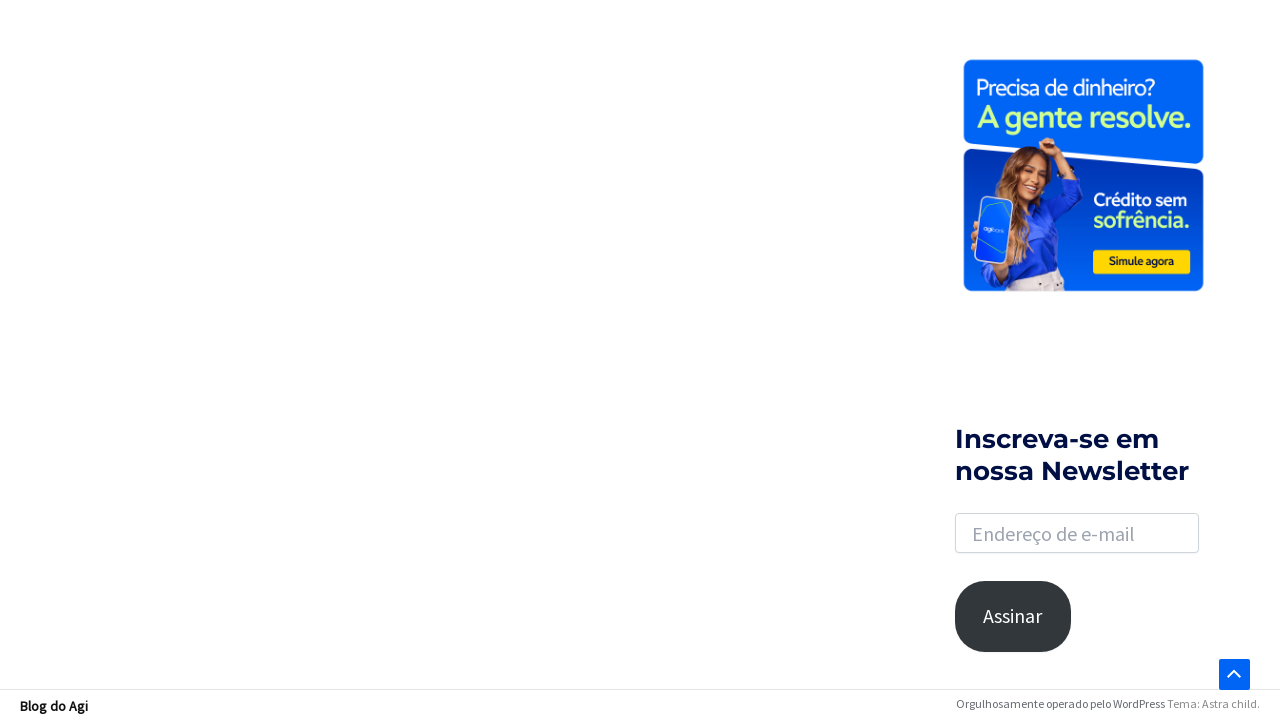

Articles are now visible on the page
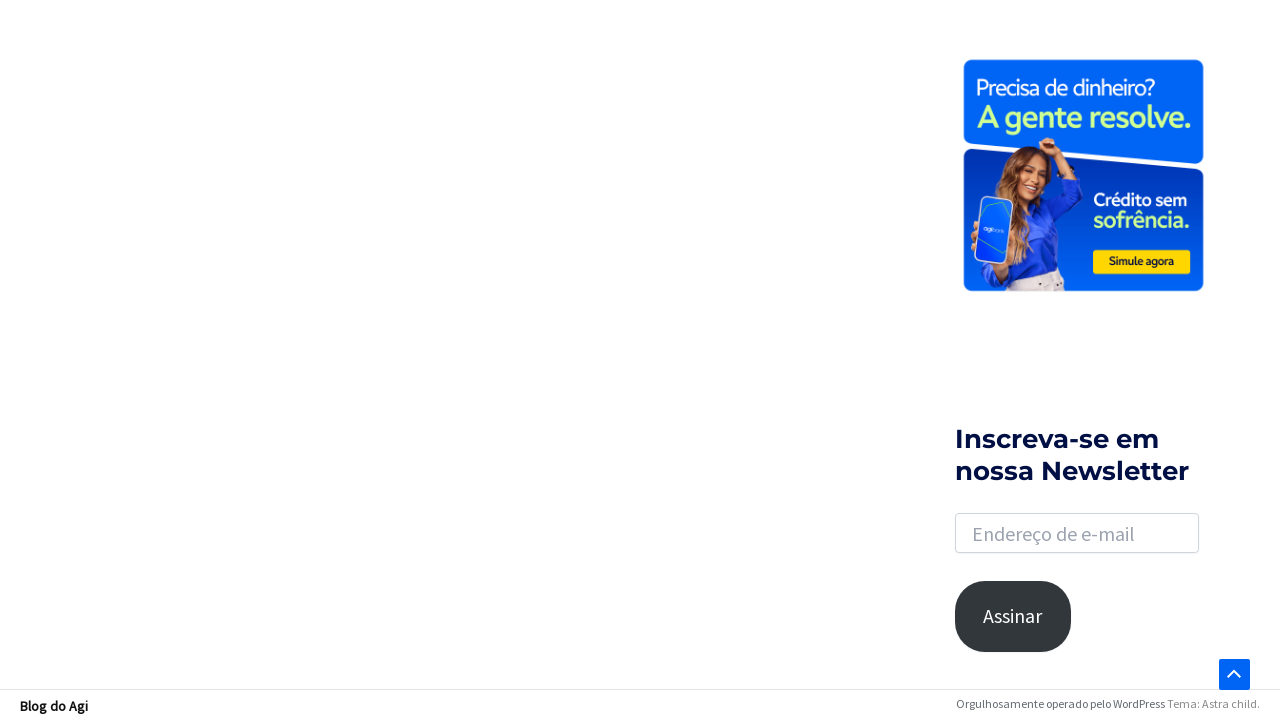

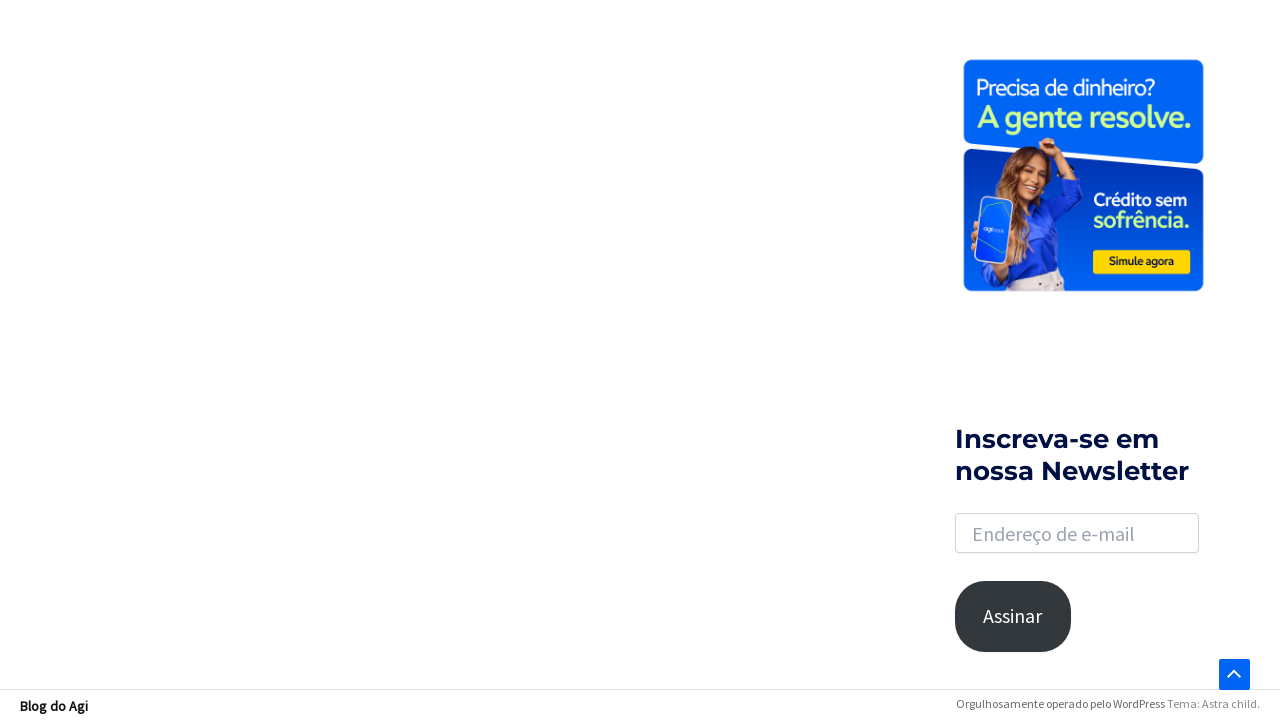